Tests the Southwest Airlines flight check-in form by filling in a confirmation number, first name, and last name, then submitting the form.

Starting URL: https://www.southwest.com/air/check-in/index.html

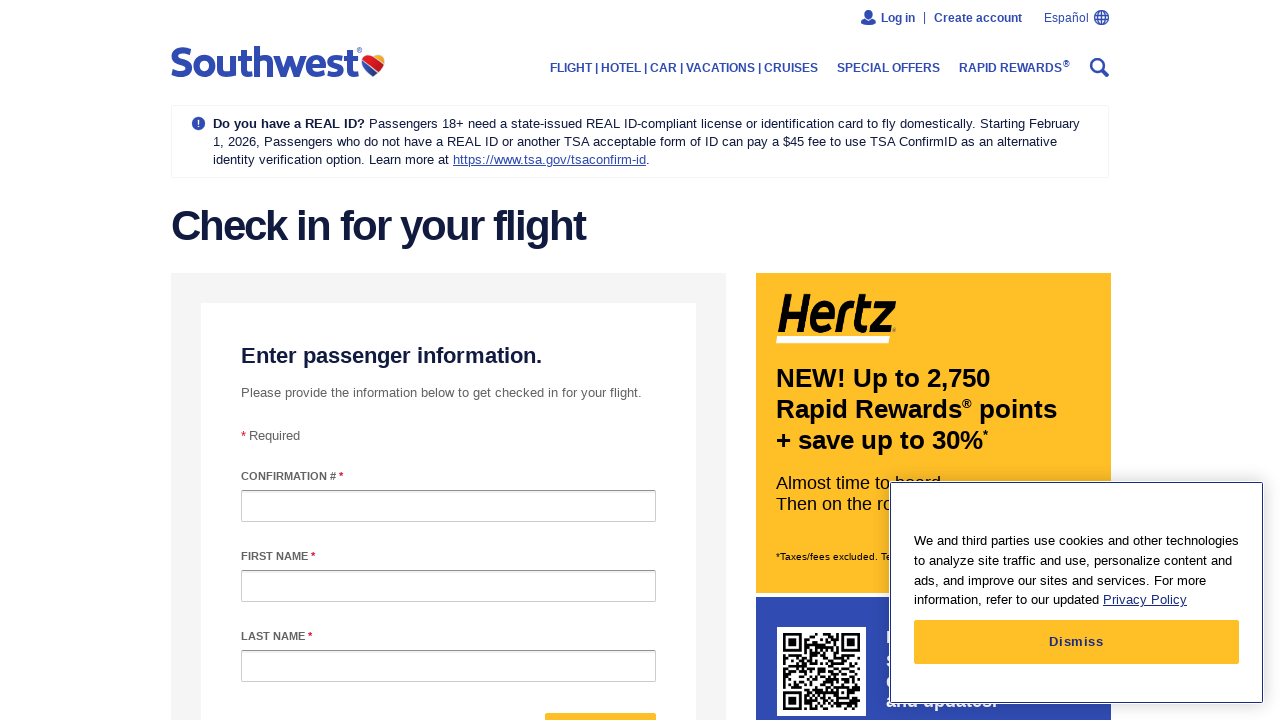

Waited for check-in form to load
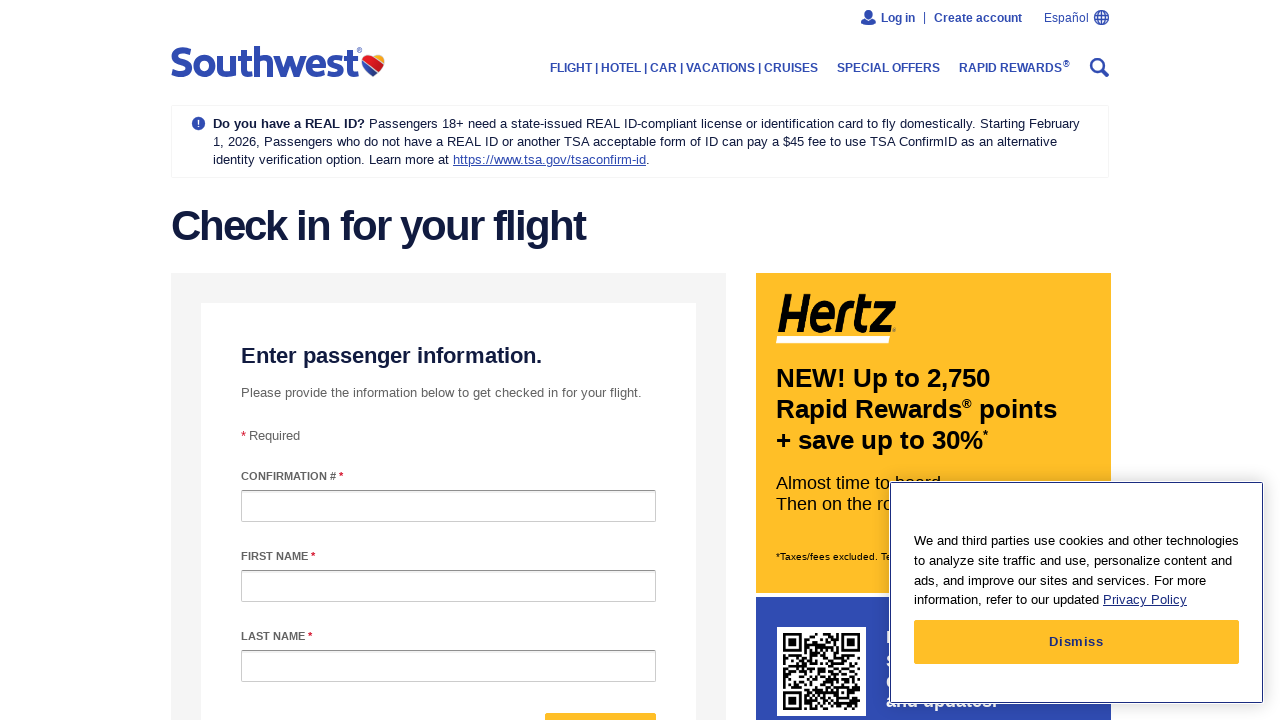

Filled in confirmation number 'ABC123' on #confirmationNumber
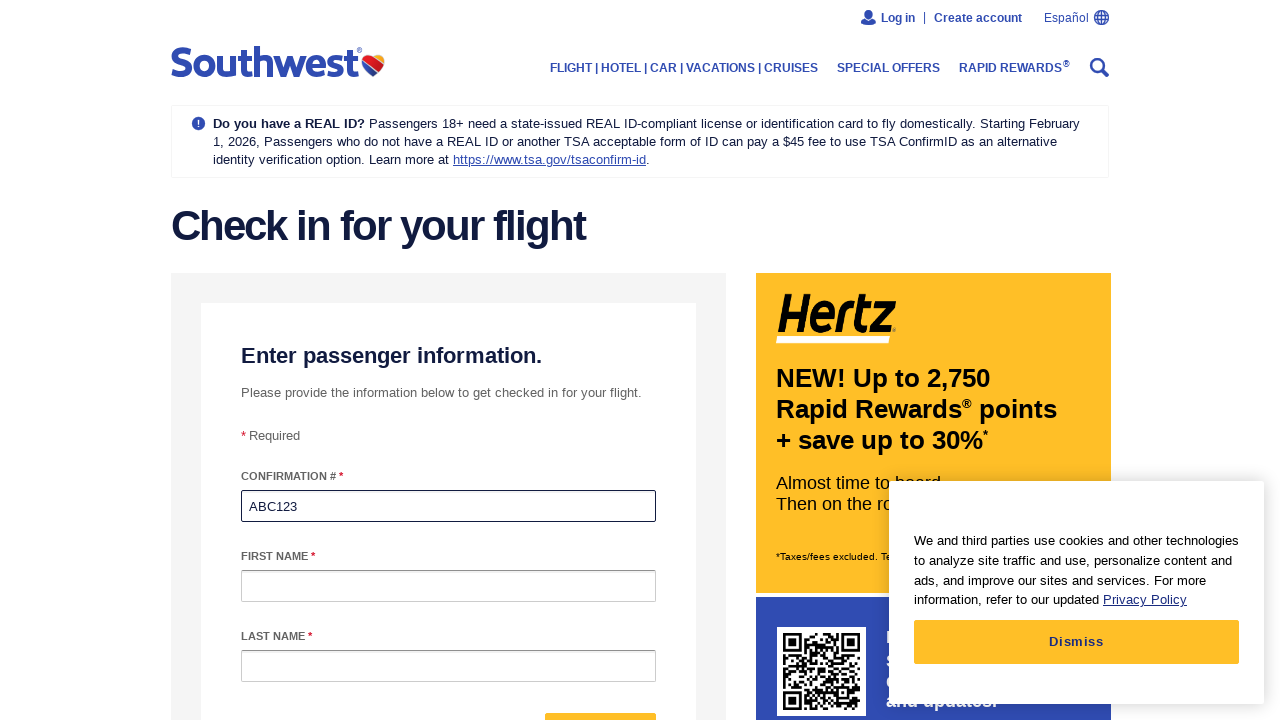

Filled in passenger first name 'Michael' on #passengerFirstName
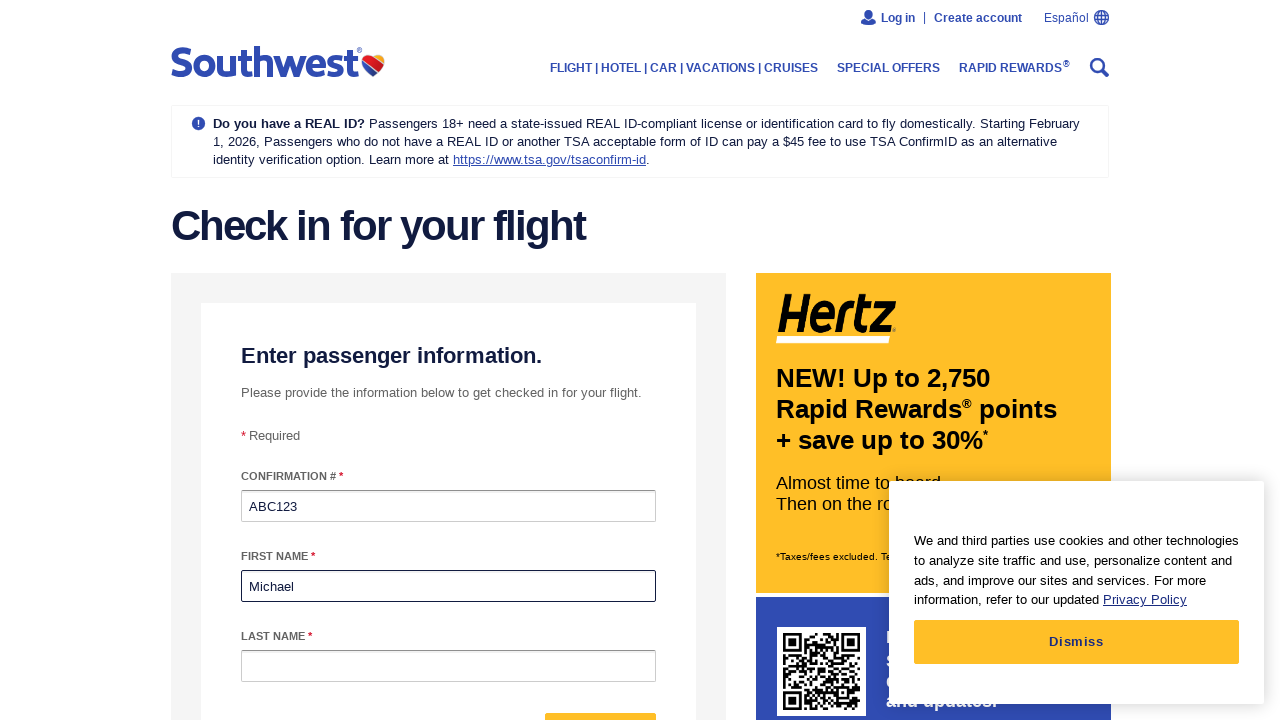

Filled in passenger last name 'Johnson' on #passengerLastName
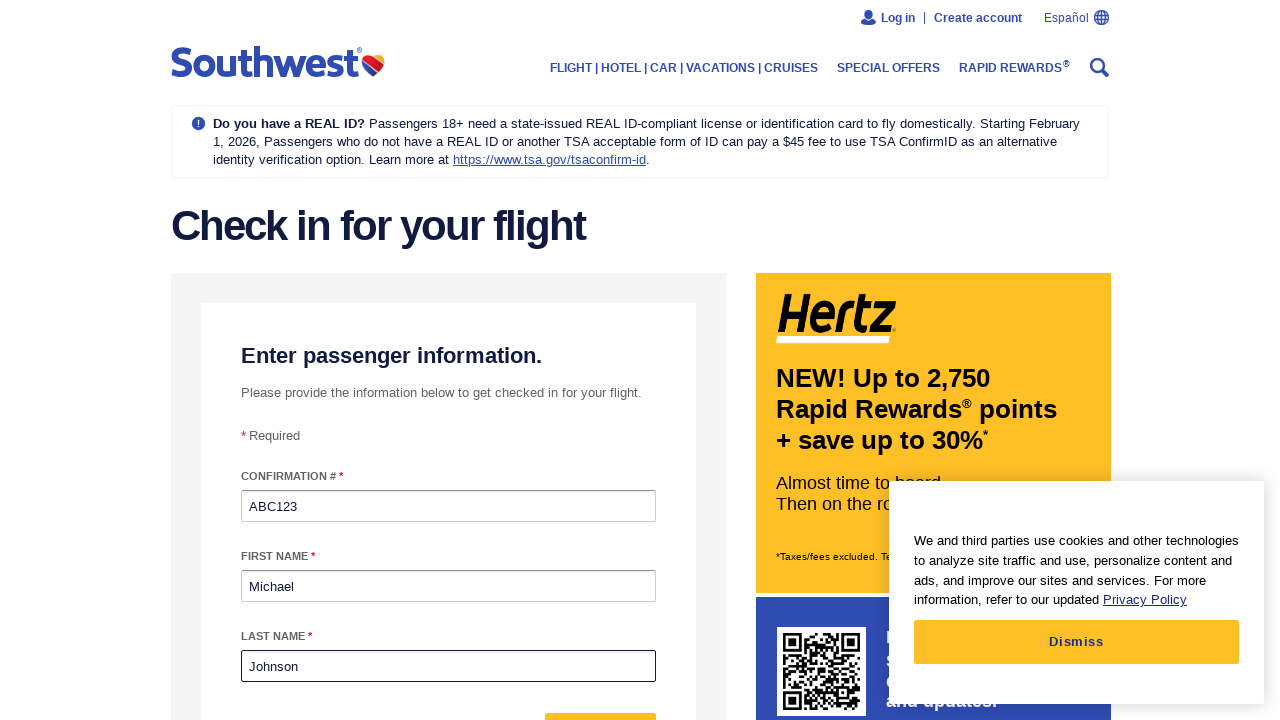

Clicked submit button to check in at (600, 696) on #form-mixin--submit-button
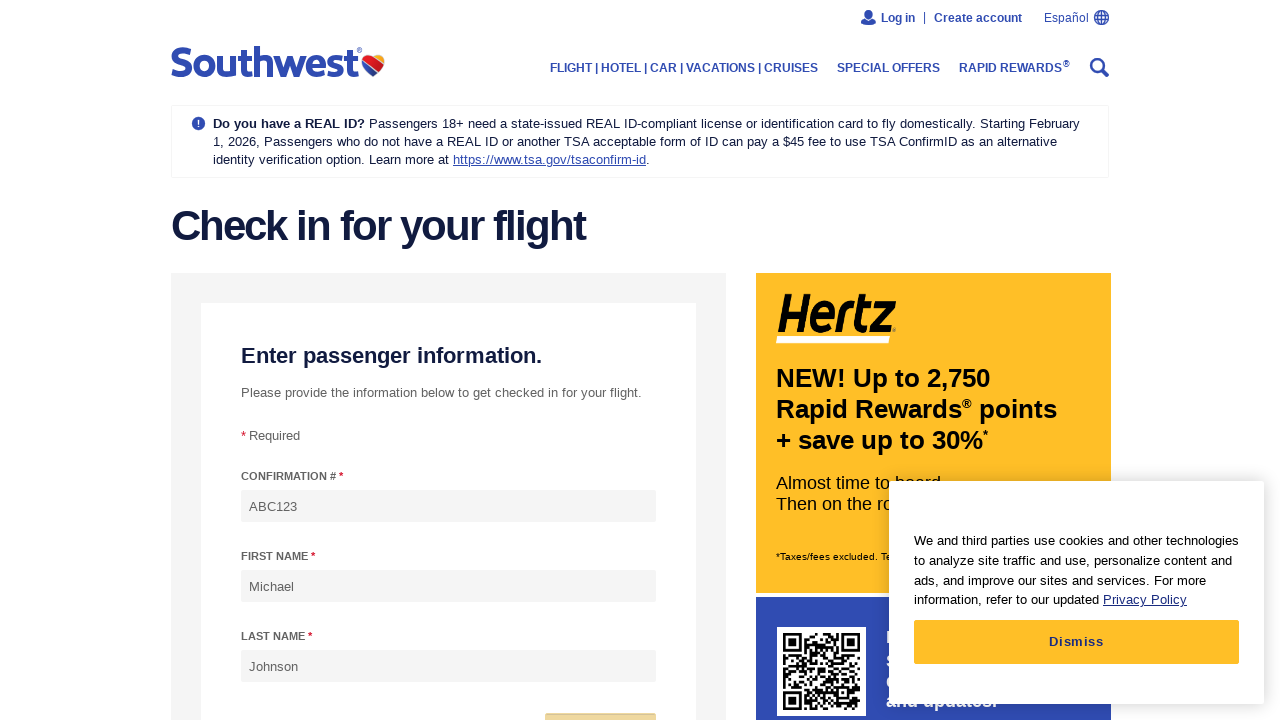

Waited 3 seconds for form submission to process
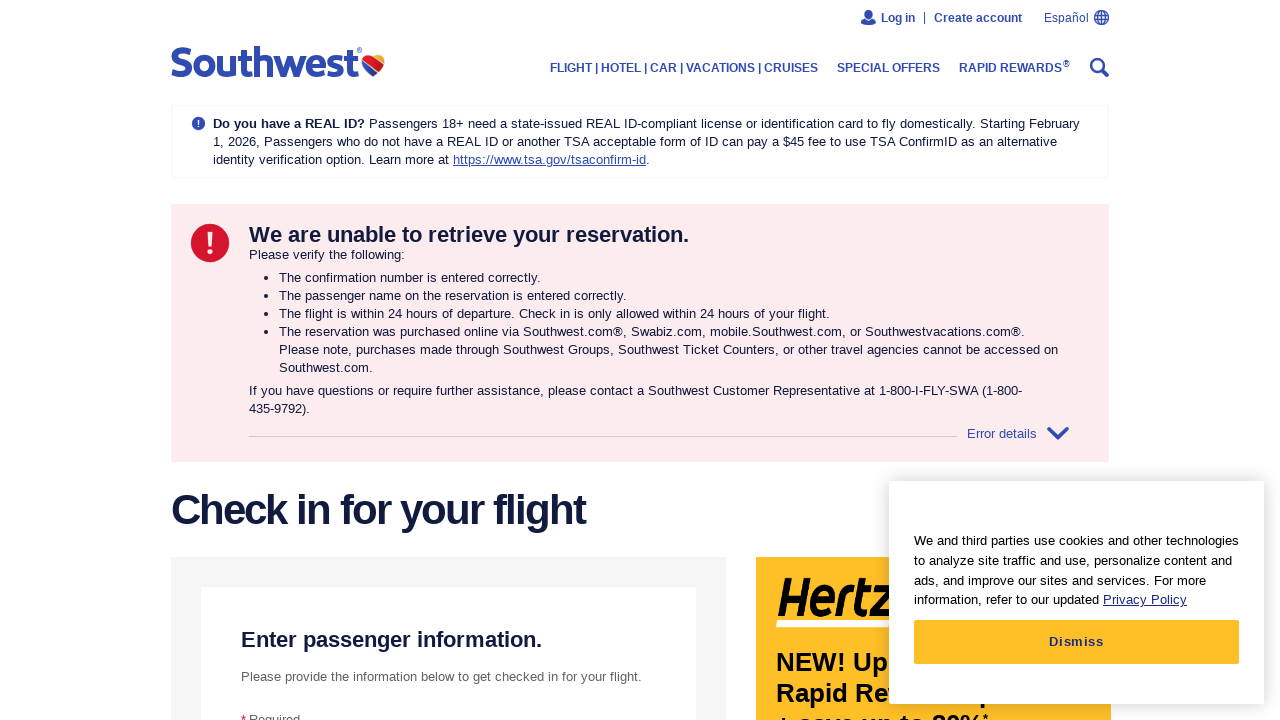

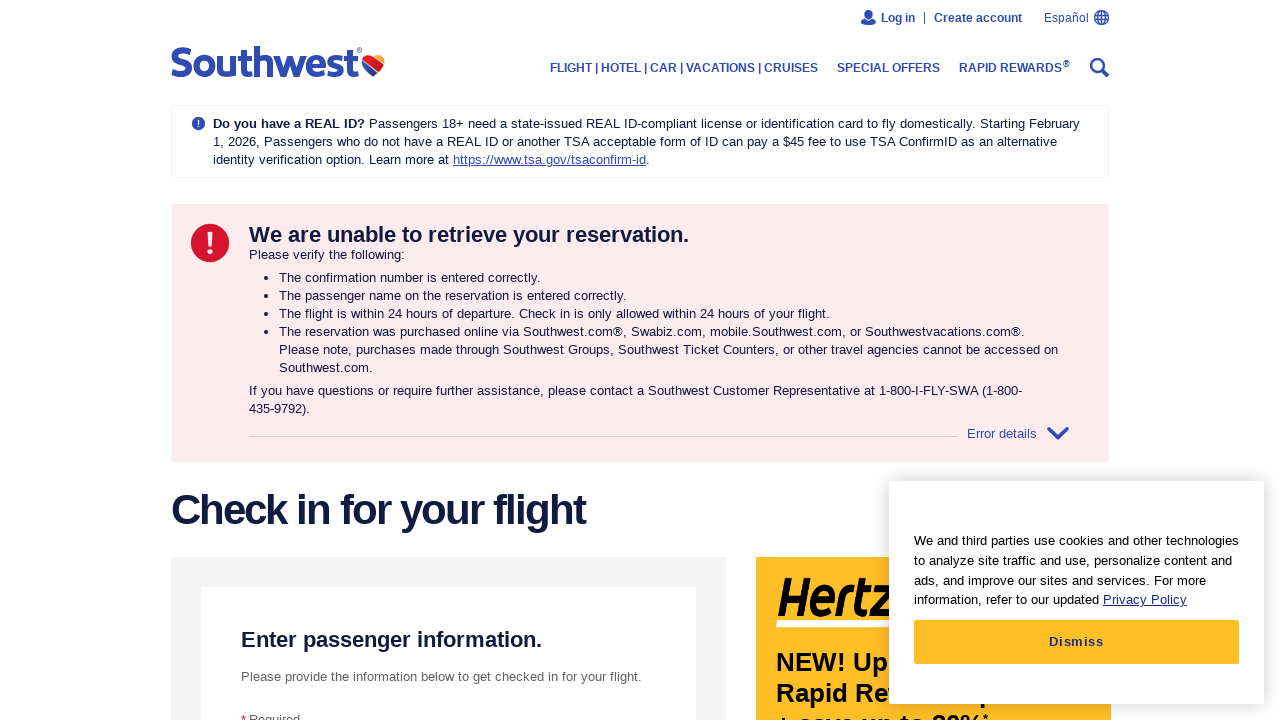